Tests user registration flow by filling out a form with username, email, gender, hobbies, country, date of birth, bio fields, and clicking the newsletter checkbox.

Starting URL: https://material.playwrightvn.com/01-xpath-register-page.html

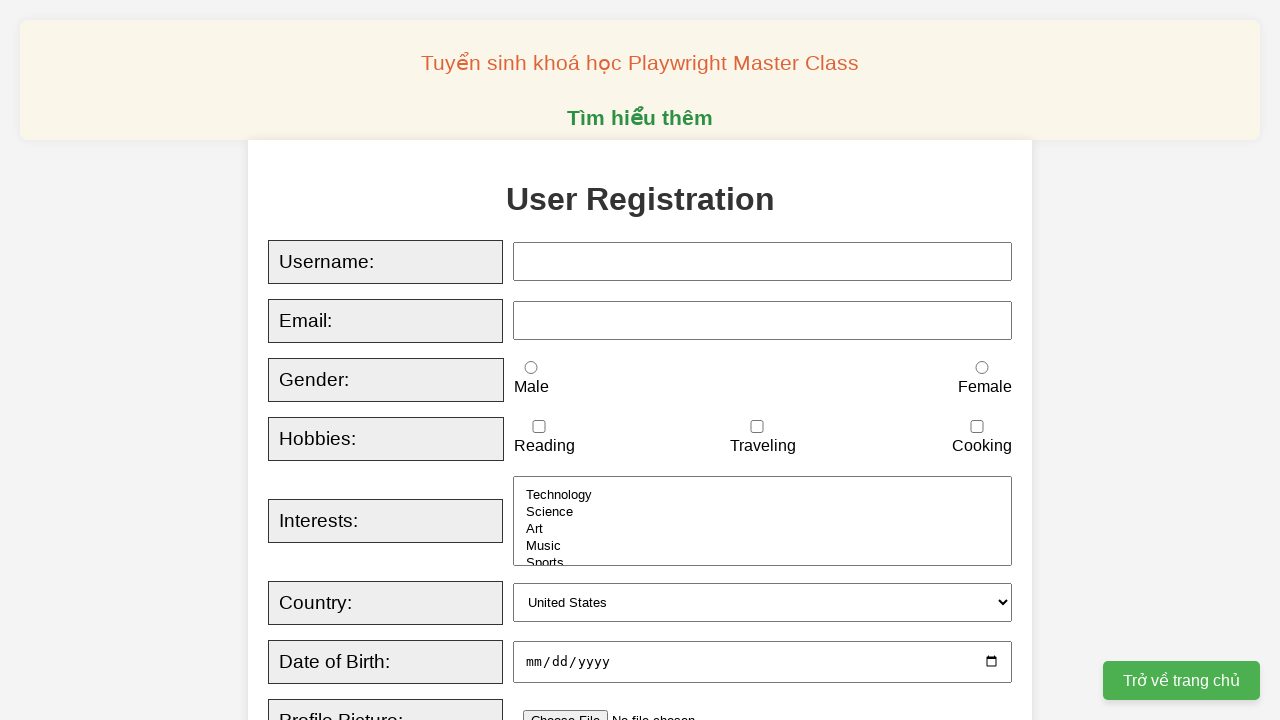

Filled username field with 'playwrightvn' on xpath=//input[@id="username"]
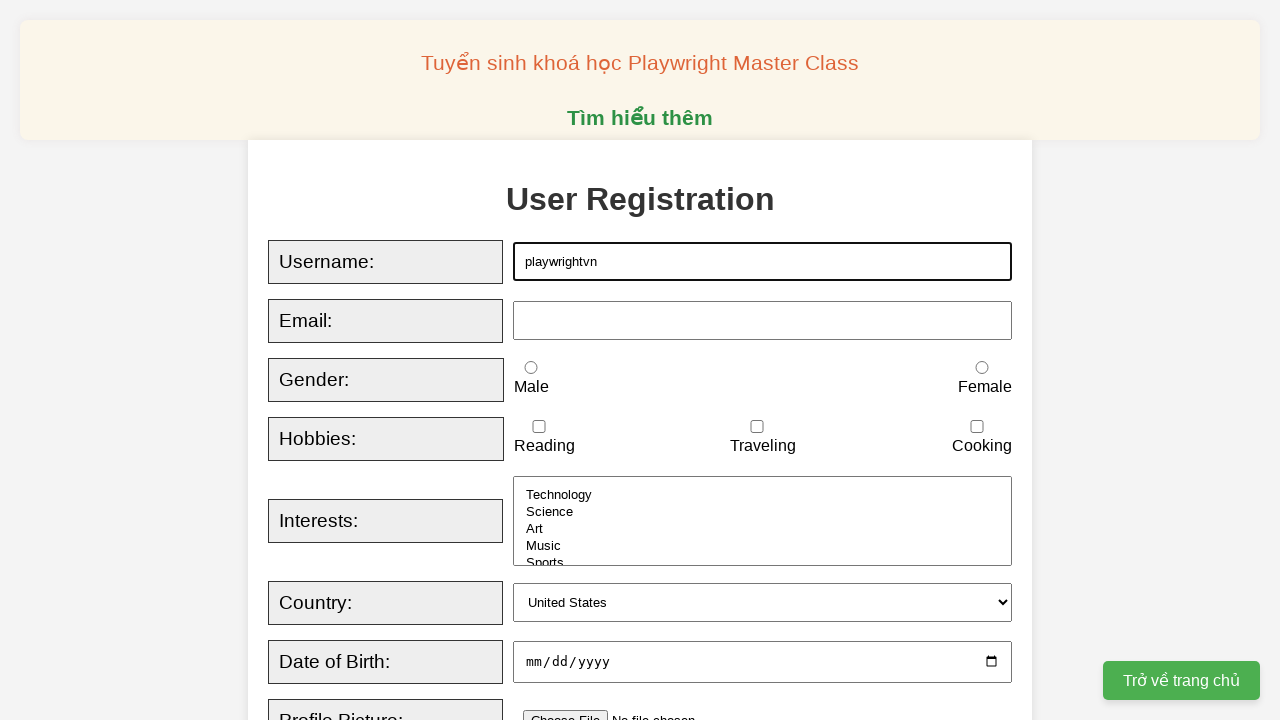

Filled email field with 'playwrightvn@gmail.com' on xpath=//input[@id="email"]
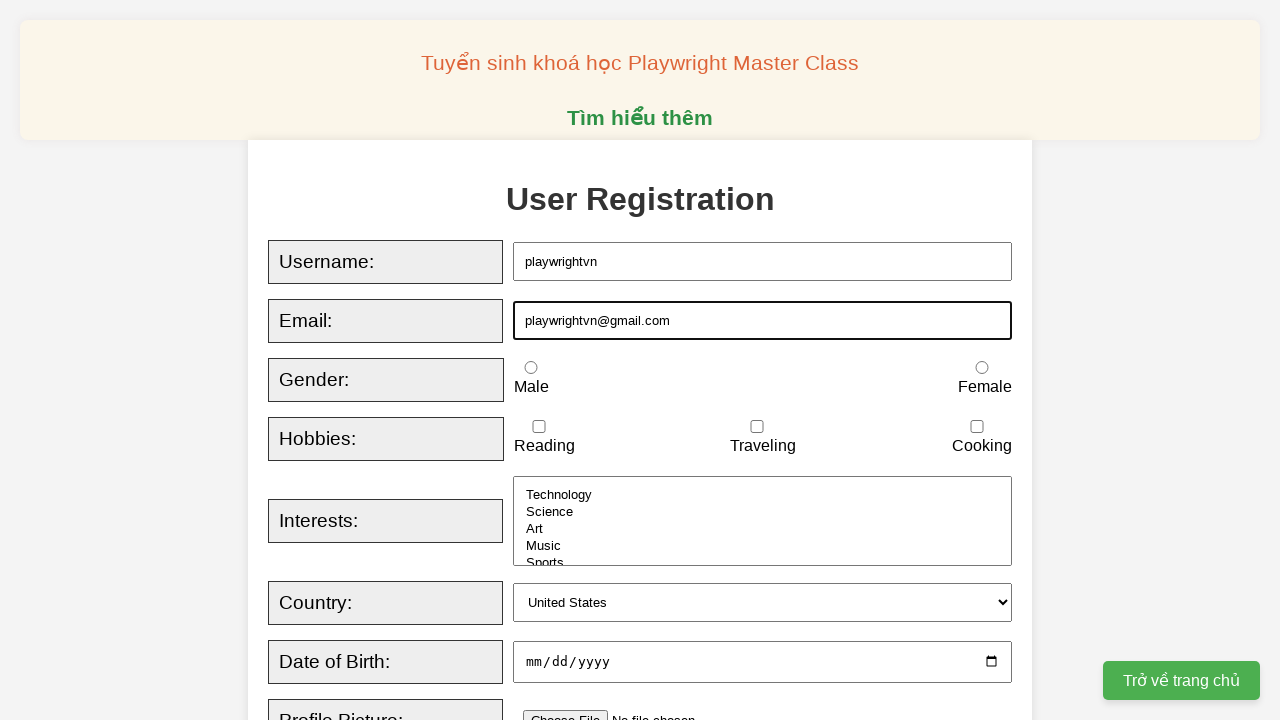

Selected male gender at (531, 368) on xpath=//input[@id="male"]
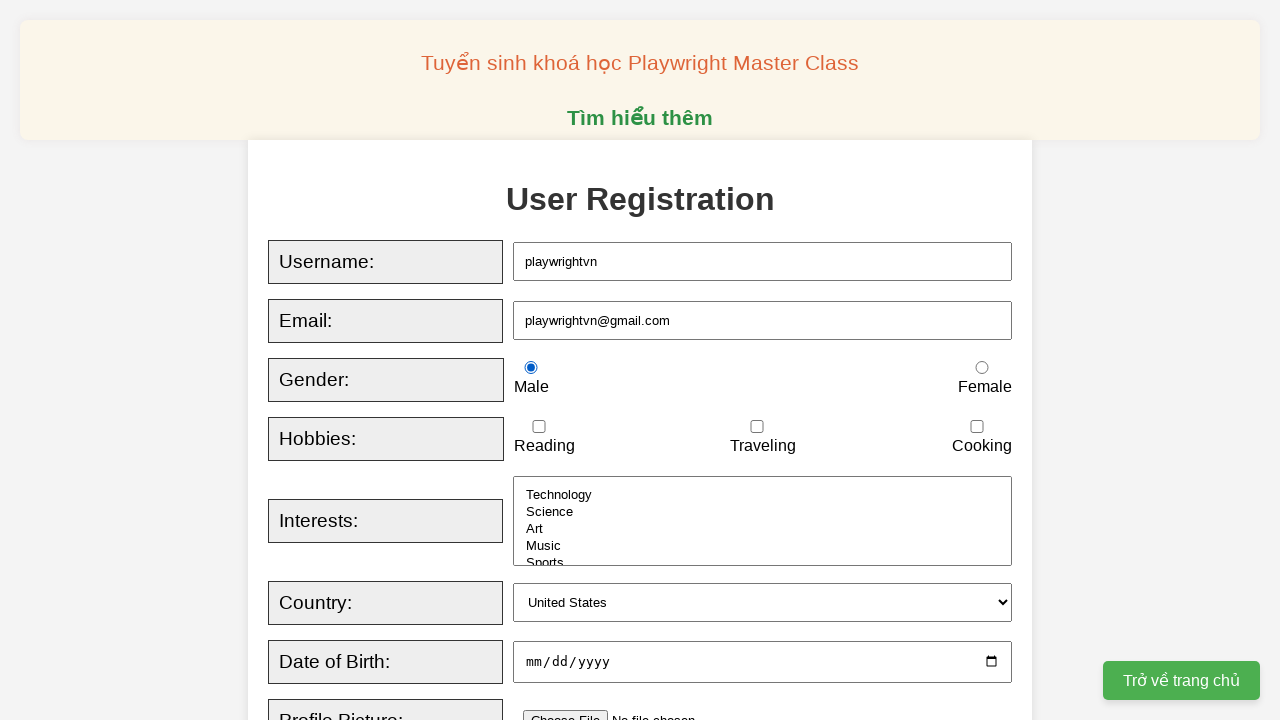

Checked traveling hobby at (757, 427) on xpath=//input[@id="traveling"]
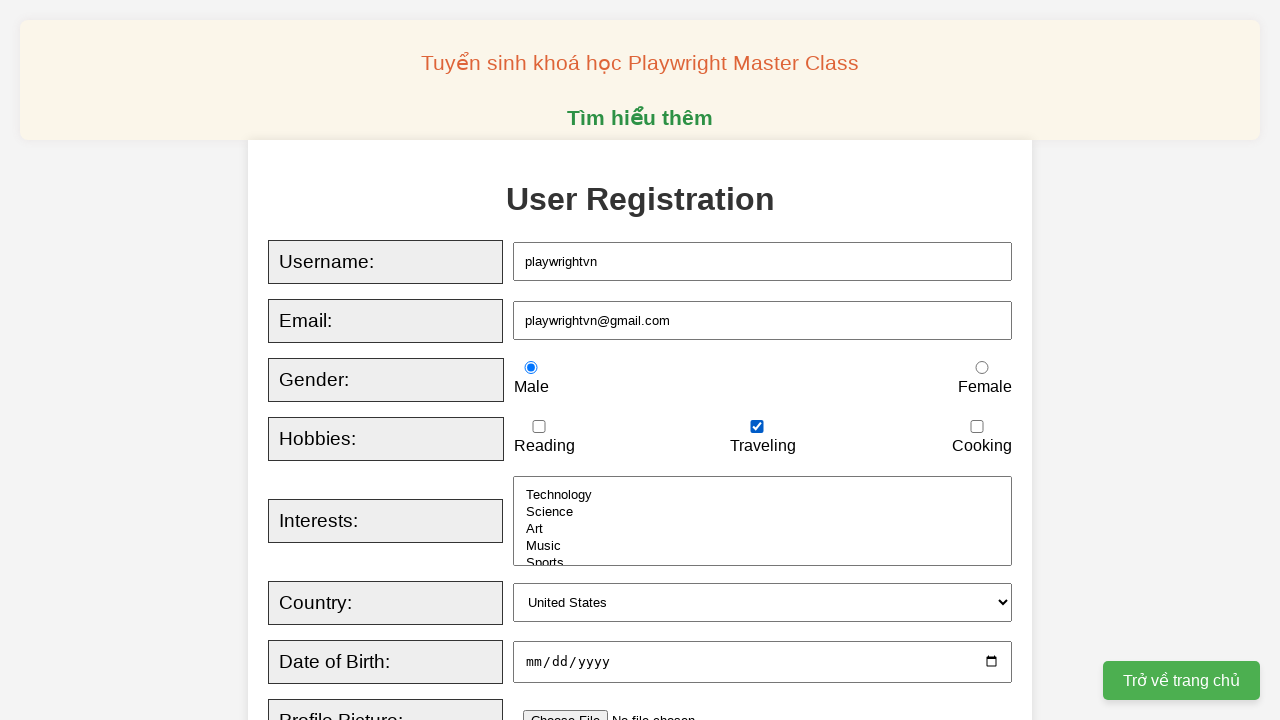

Unchecked traveling hobby at (757, 427) on xpath=//input[@id="traveling"]
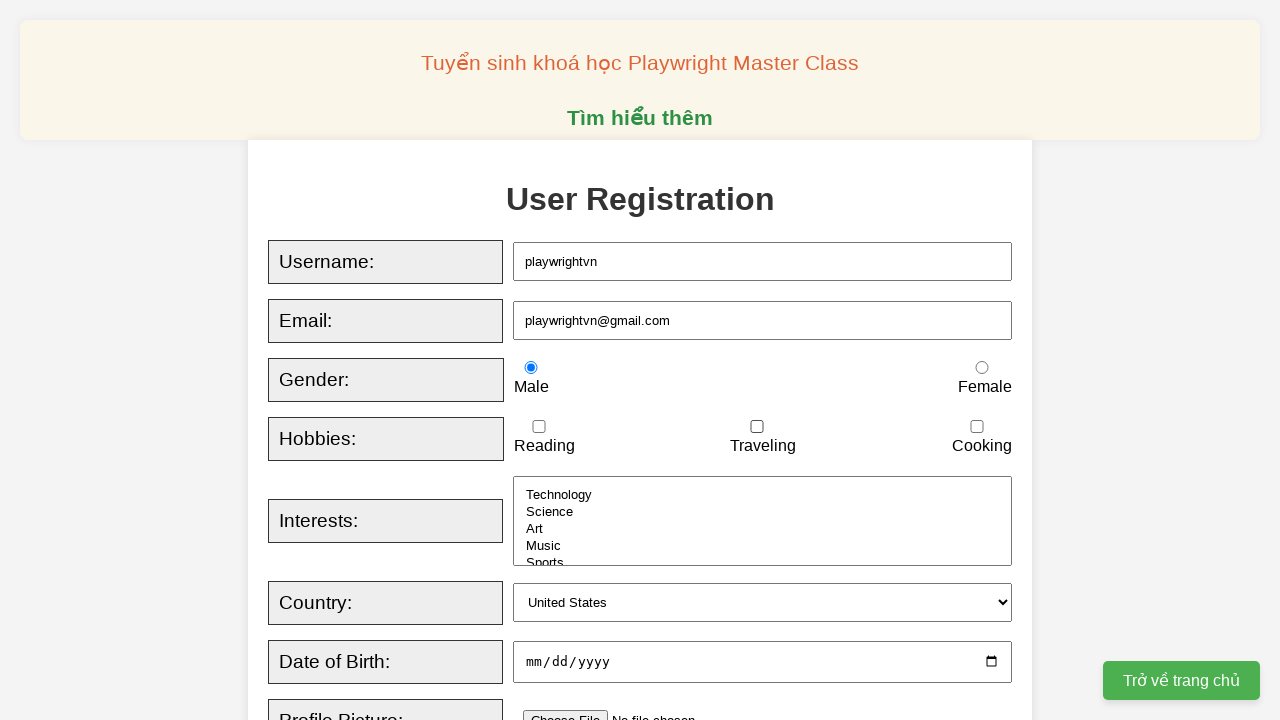

Selected Canada from country dropdown on //select[@id="country"]
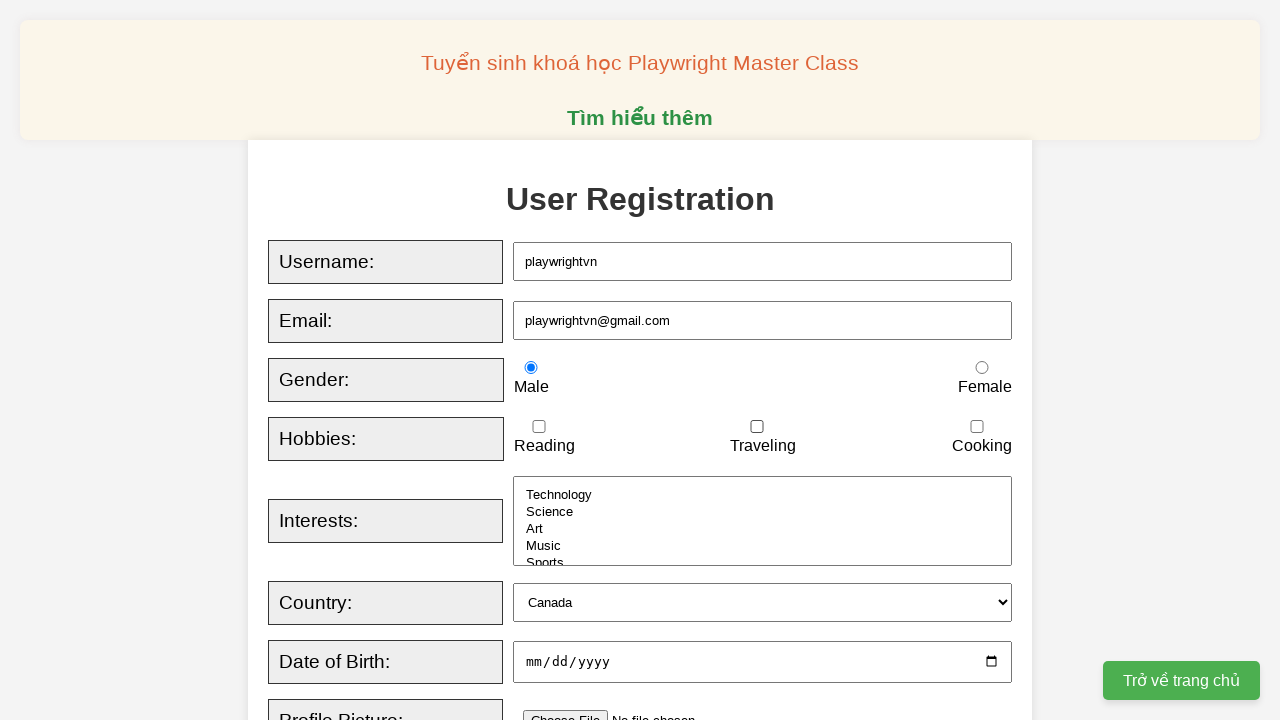

Filled date of birth with '2024-08-16' on xpath=//input[@id="dob"]
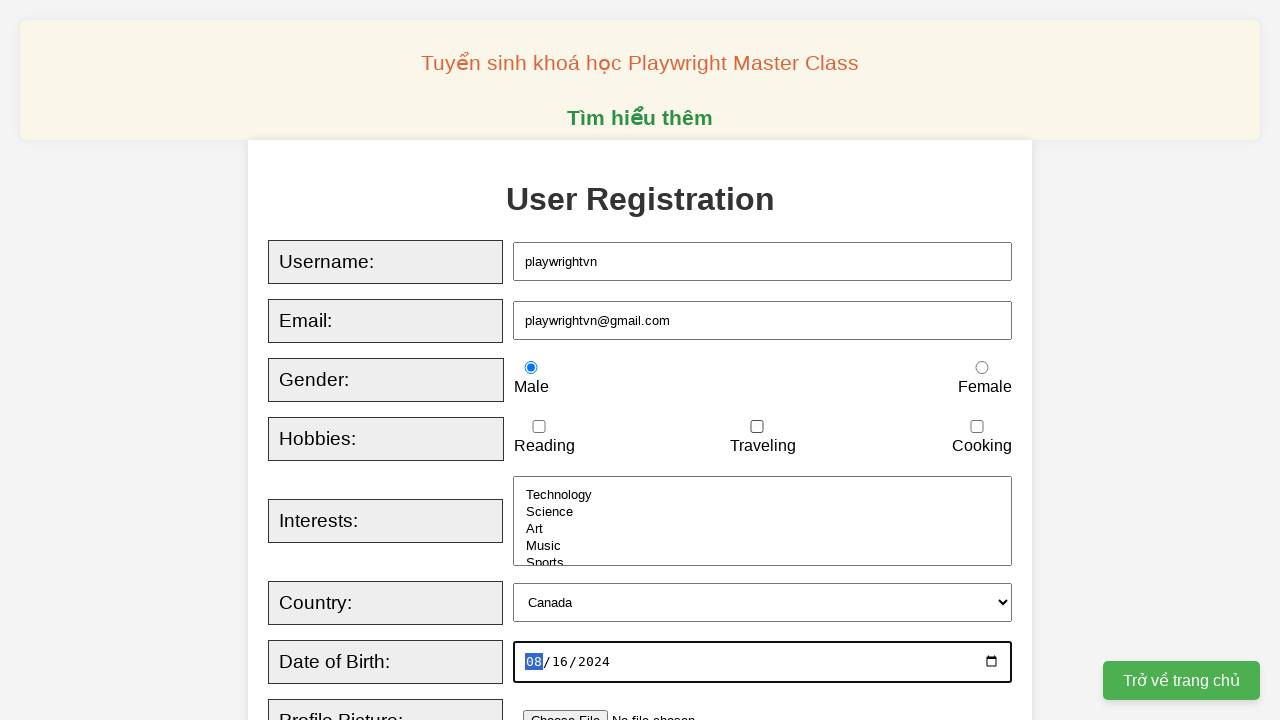

Filled bio field with 'Toi la Playwright VN team' on xpath=//textarea[@id="bio"]
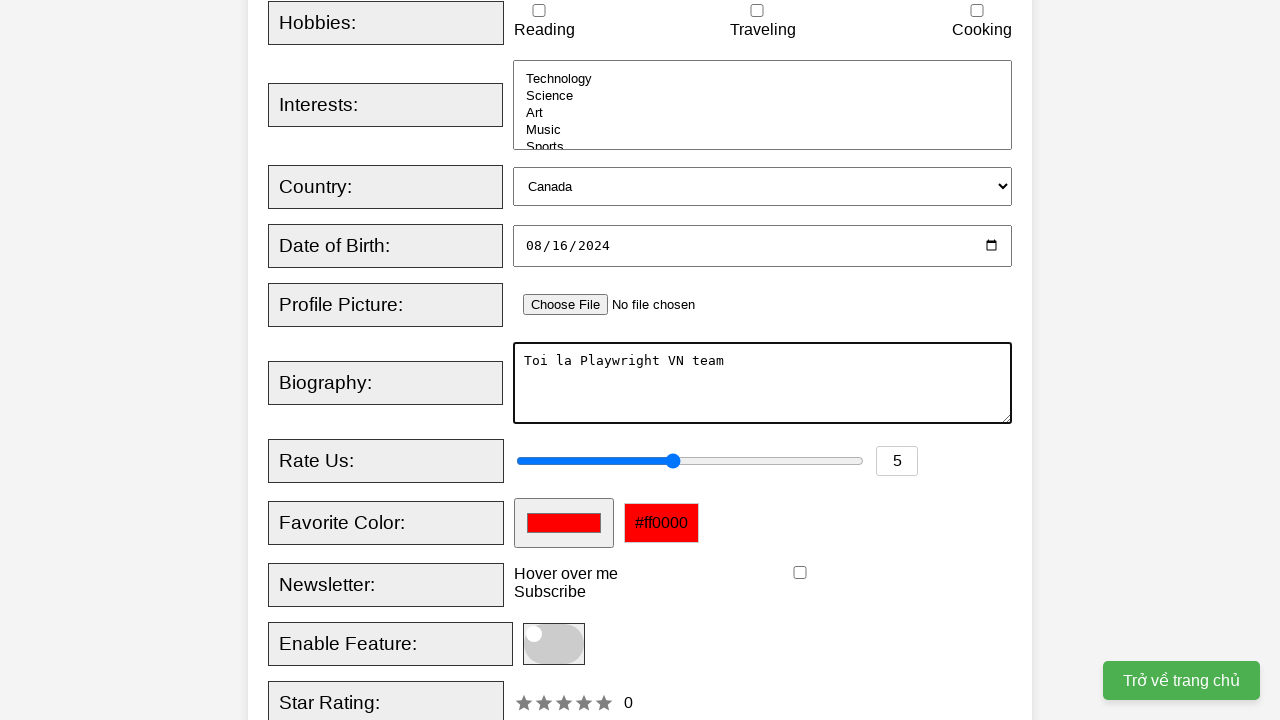

Clicked newsletter checkbox at (800, 573) on xpath=//input[@id="newsletter"]
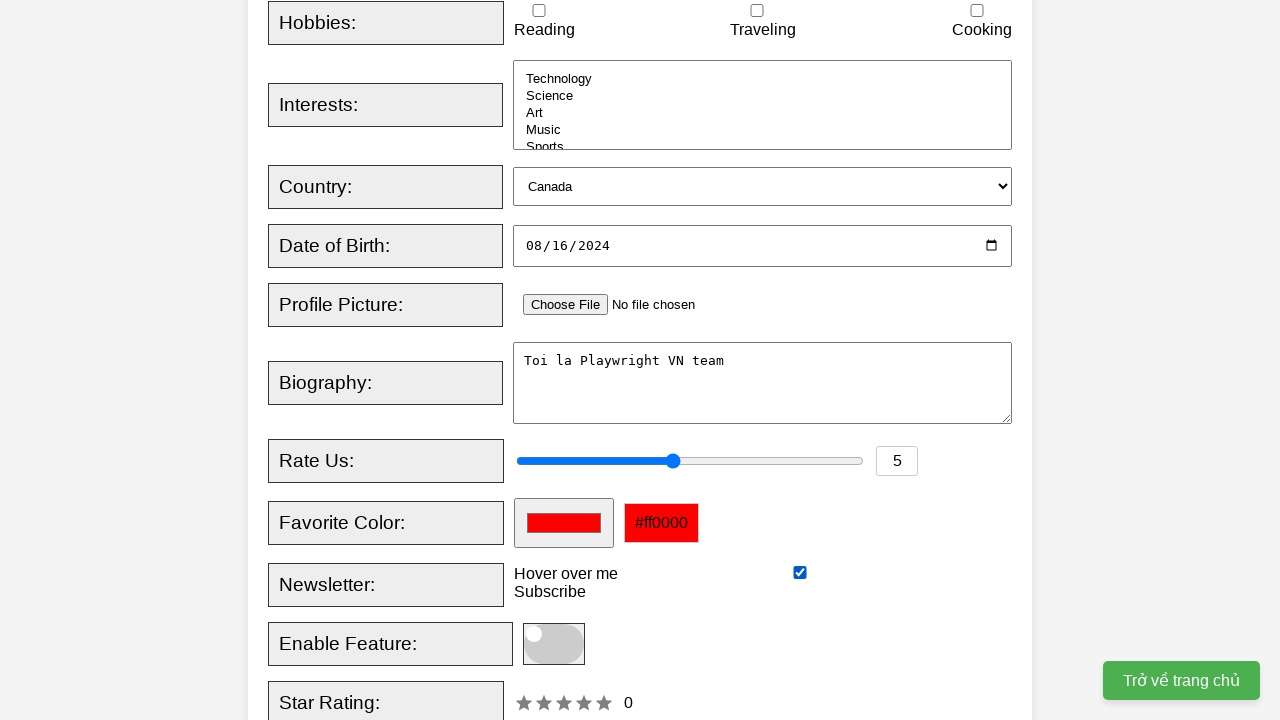

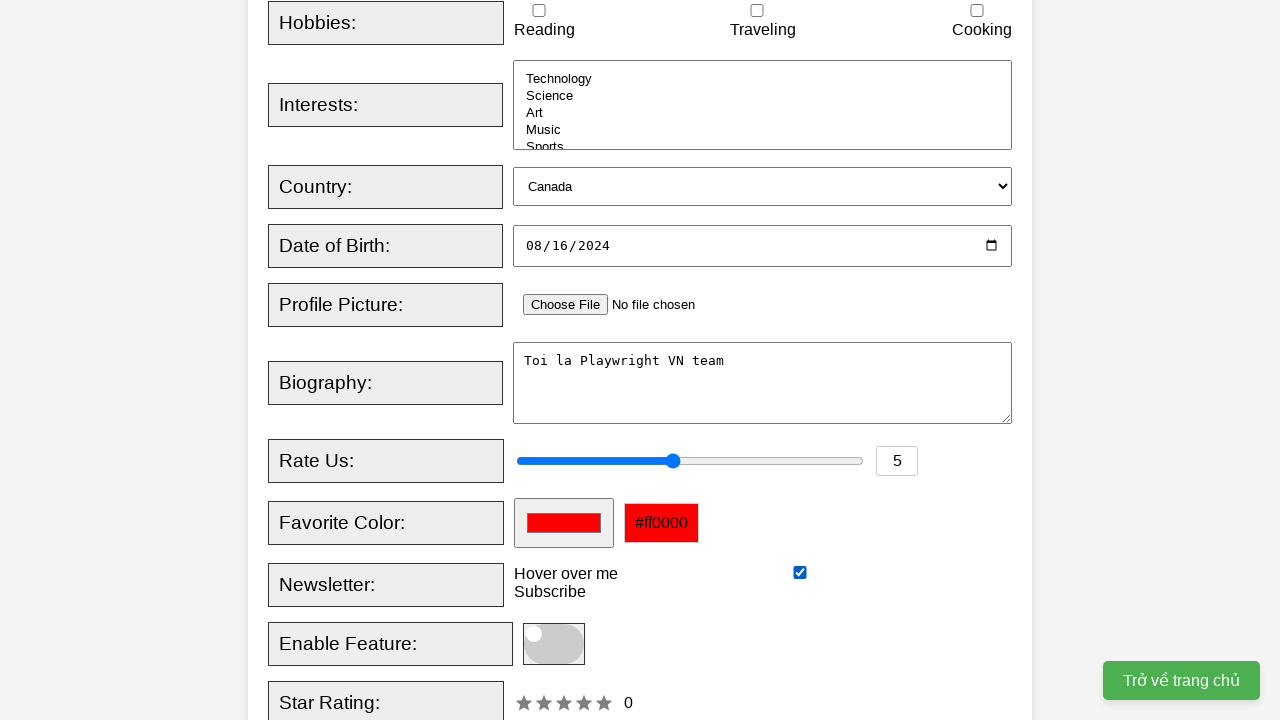